Tests clearing the completed state of all items by checking and unchecking the toggle-all checkbox.

Starting URL: https://demo.playwright.dev/todomvc

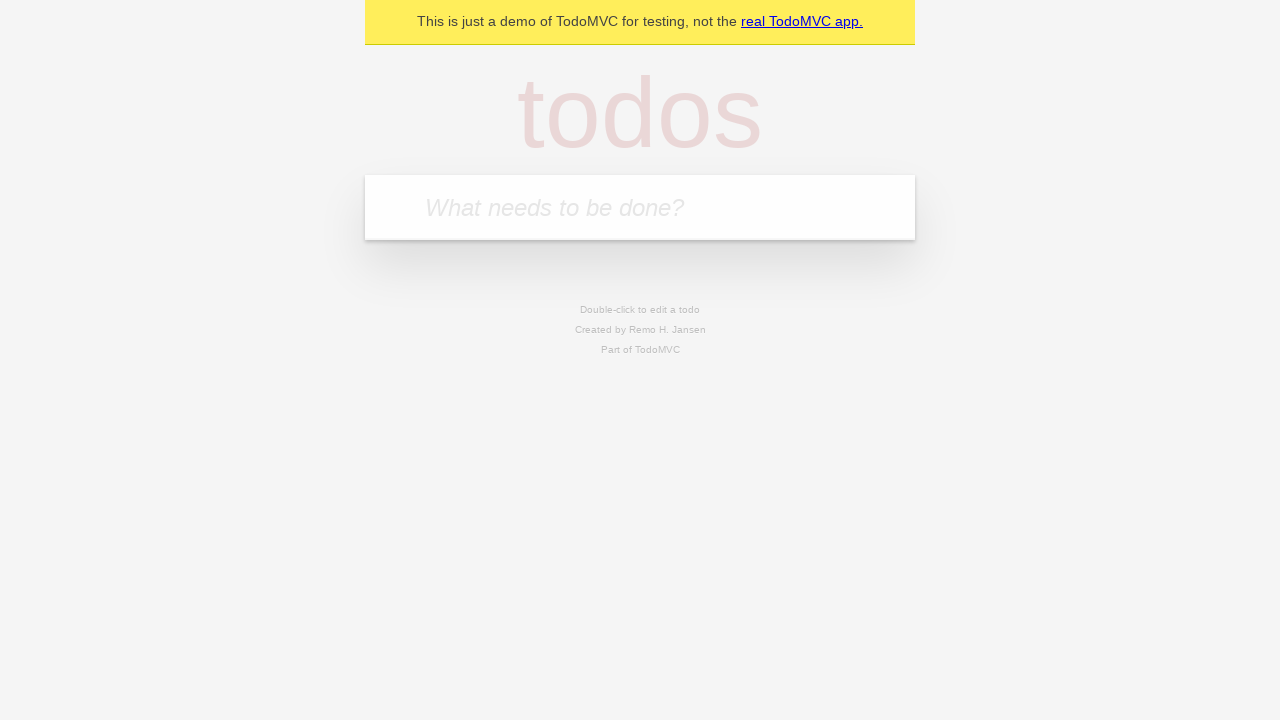

Filled new todo input with 'buy some cheese' on .new-todo
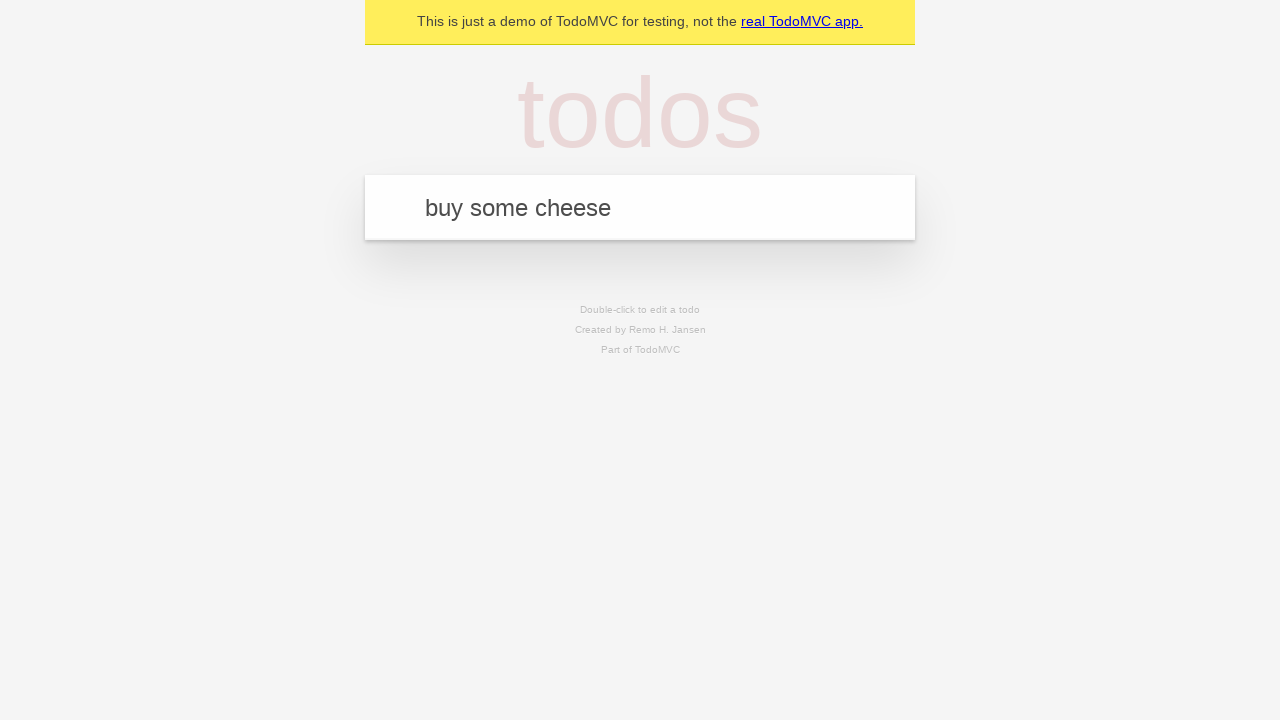

Pressed Enter to add first todo on .new-todo
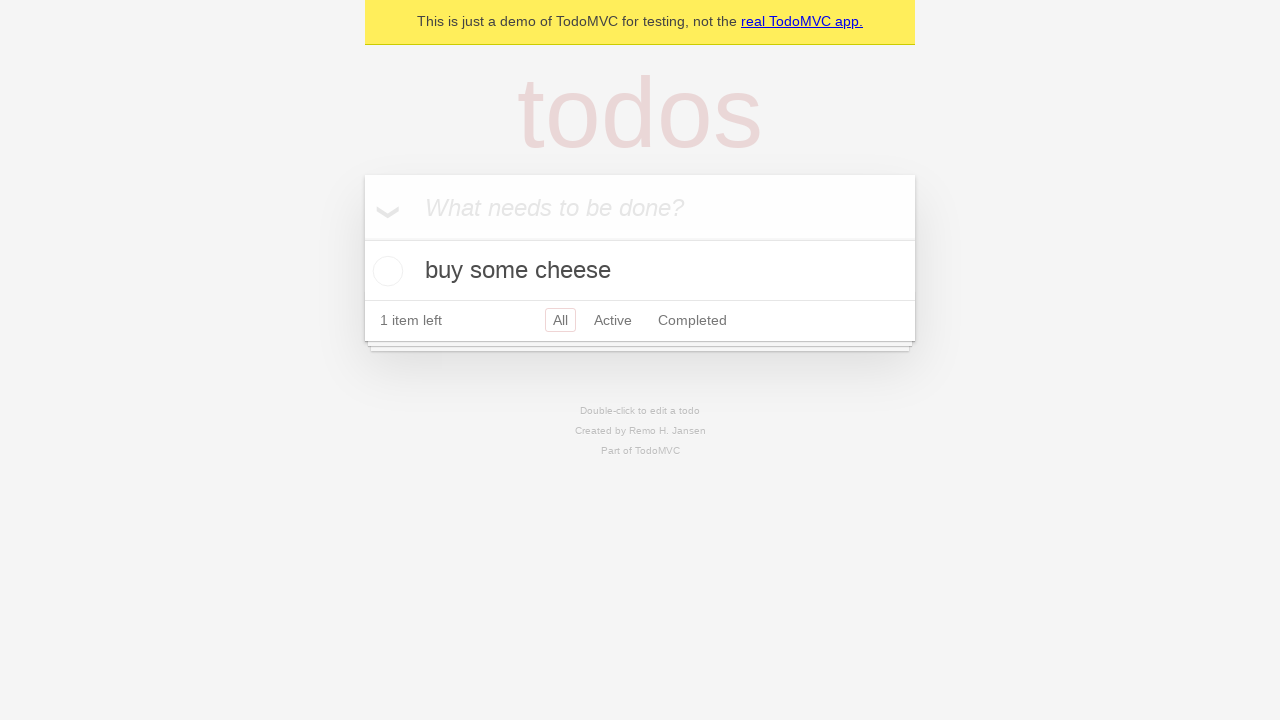

Filled new todo input with 'feed the cat' on .new-todo
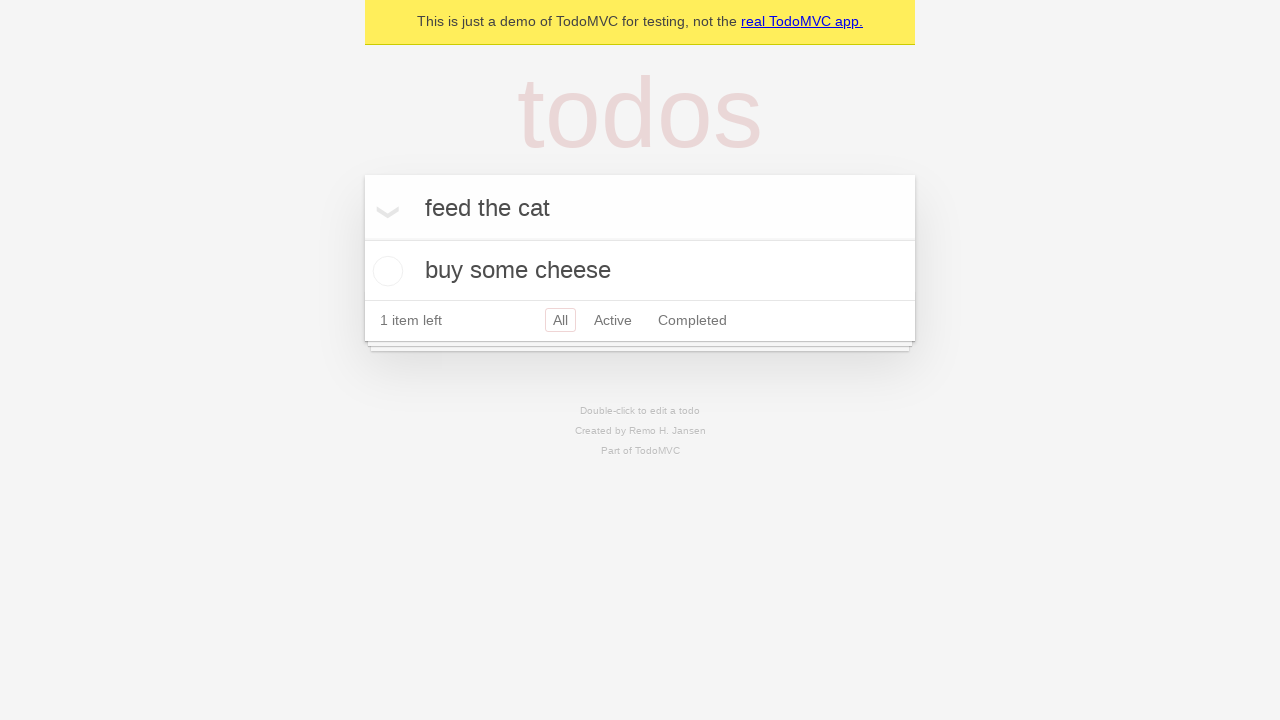

Pressed Enter to add second todo on .new-todo
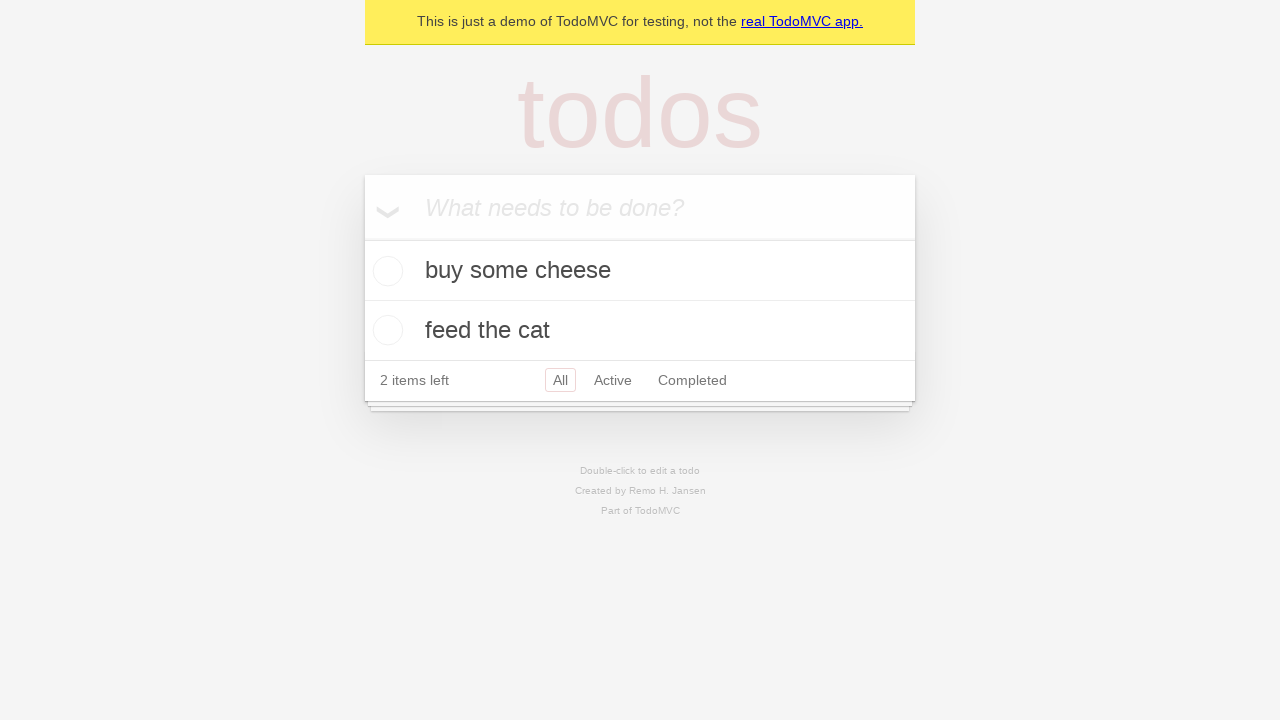

Filled new todo input with 'book a doctors appointment' on .new-todo
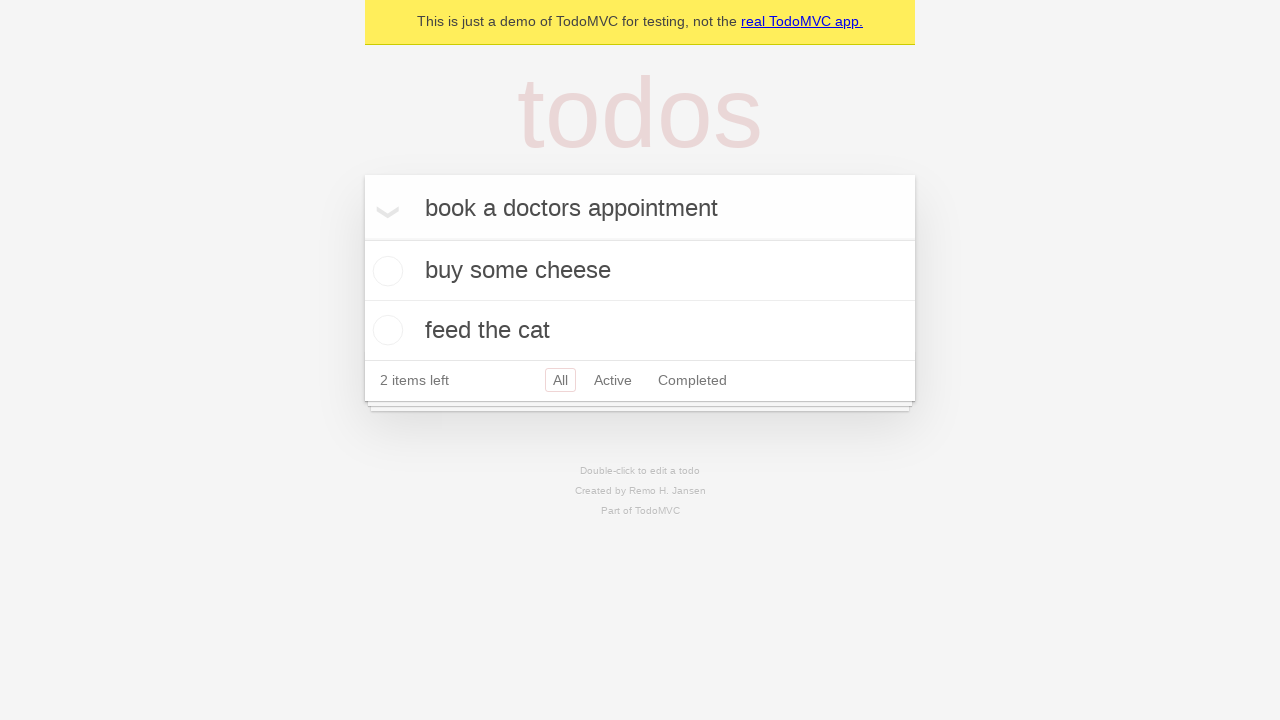

Pressed Enter to add third todo on .new-todo
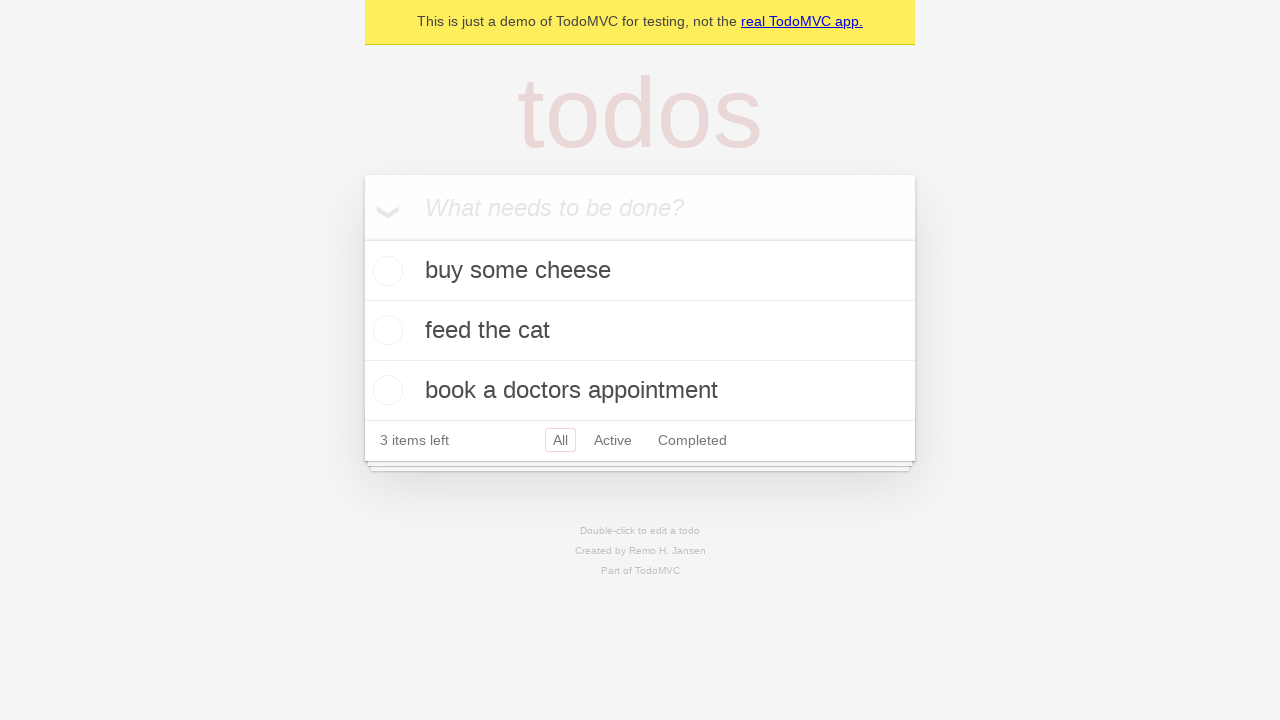

Clicked toggle-all checkbox to mark all todos as completed at (362, 238) on .toggle-all
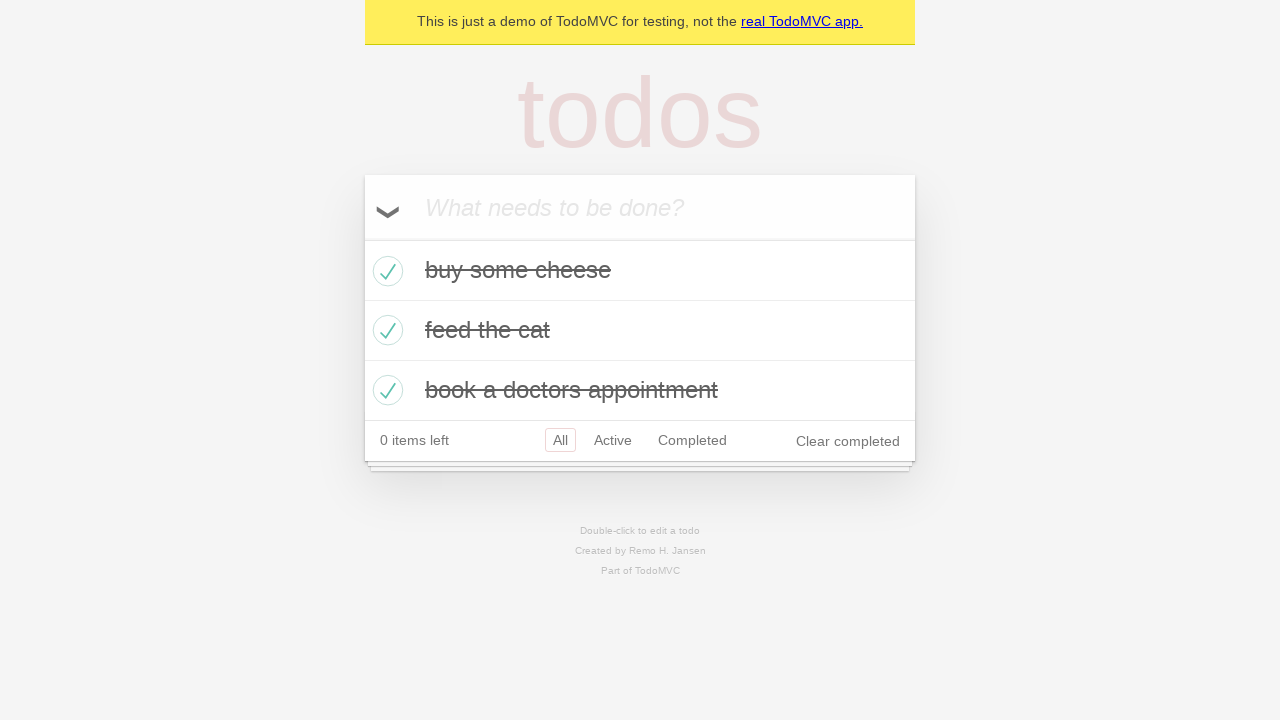

Clicked toggle-all checkbox to uncheck all completed todos at (362, 238) on .toggle-all
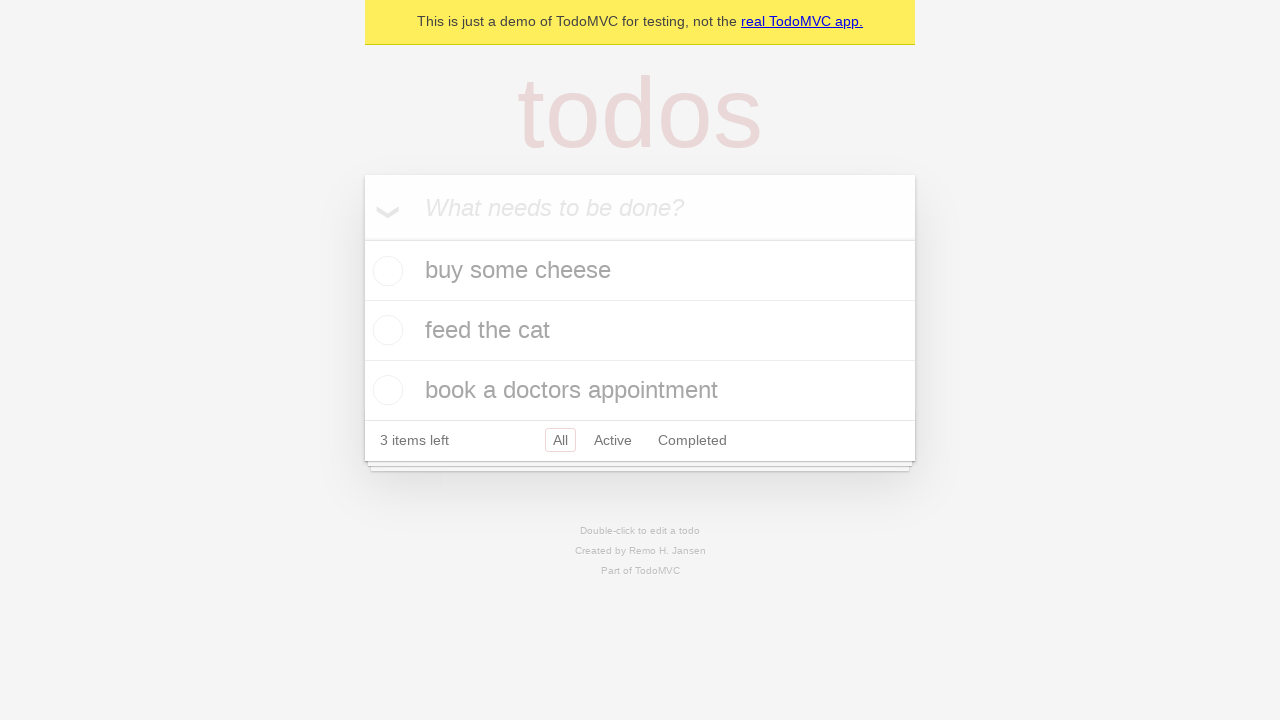

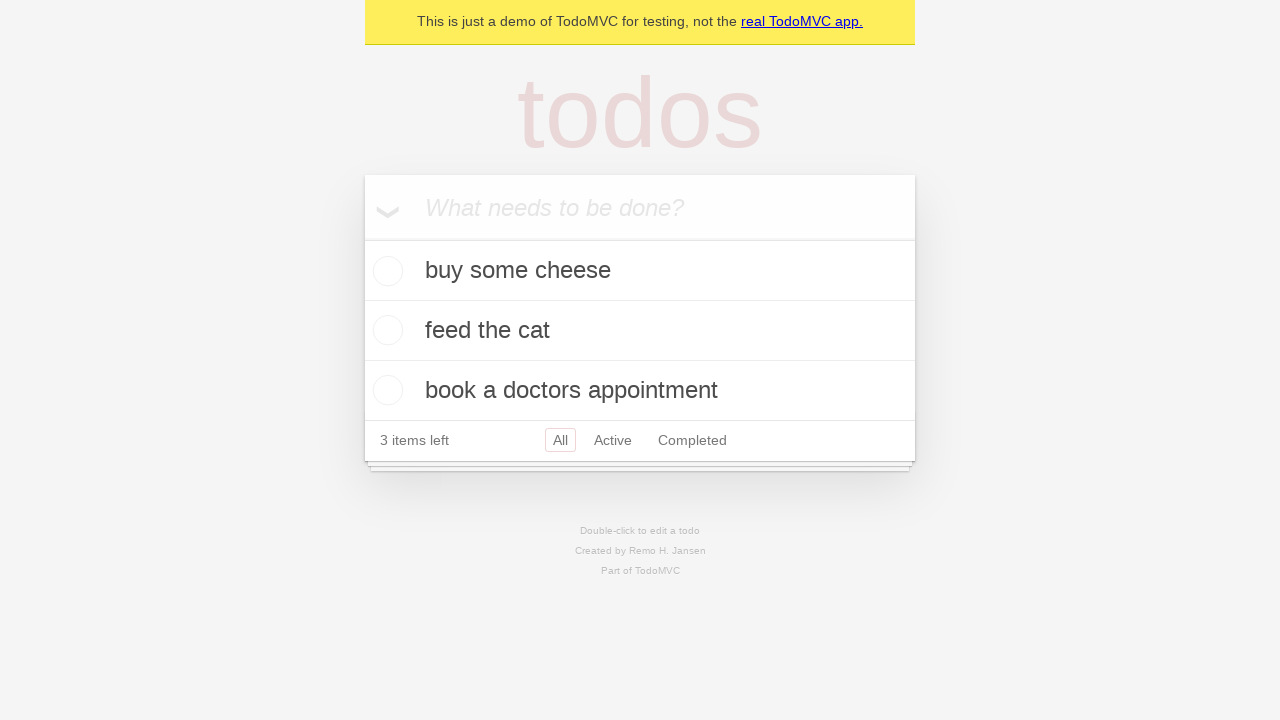